Tests calculator sine functionality by entering "sin(30)" and verifying the result equals 0.5

Starting URL: https://web2.0calc.com/

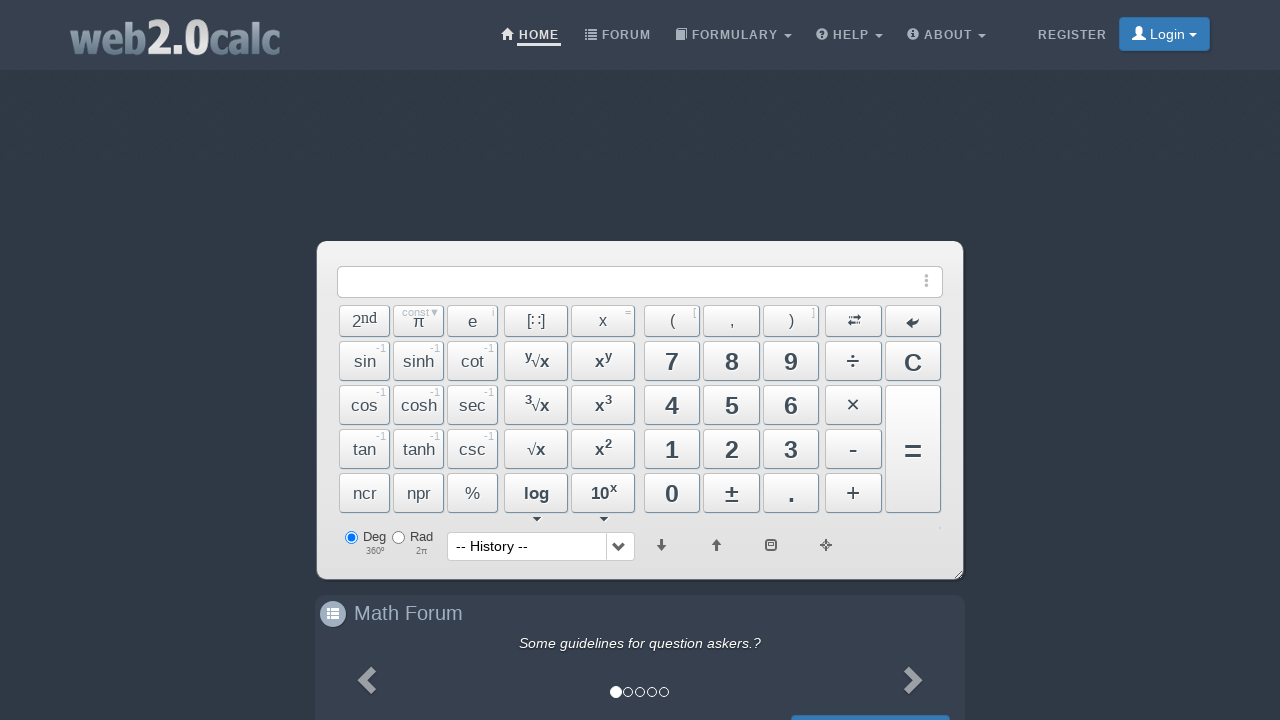

Clicked clear button to reset calculator at (913, 361) on #BtnClear
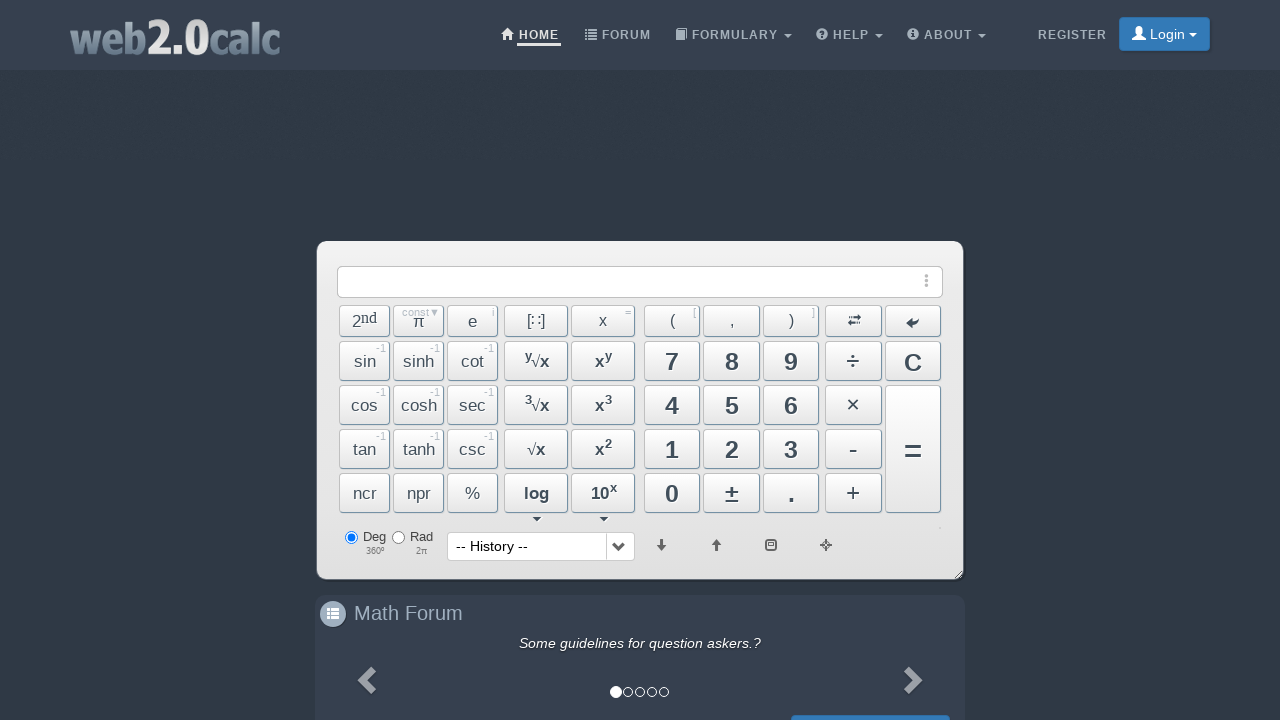

Entered 'sin(30)' into calculator input field on #input
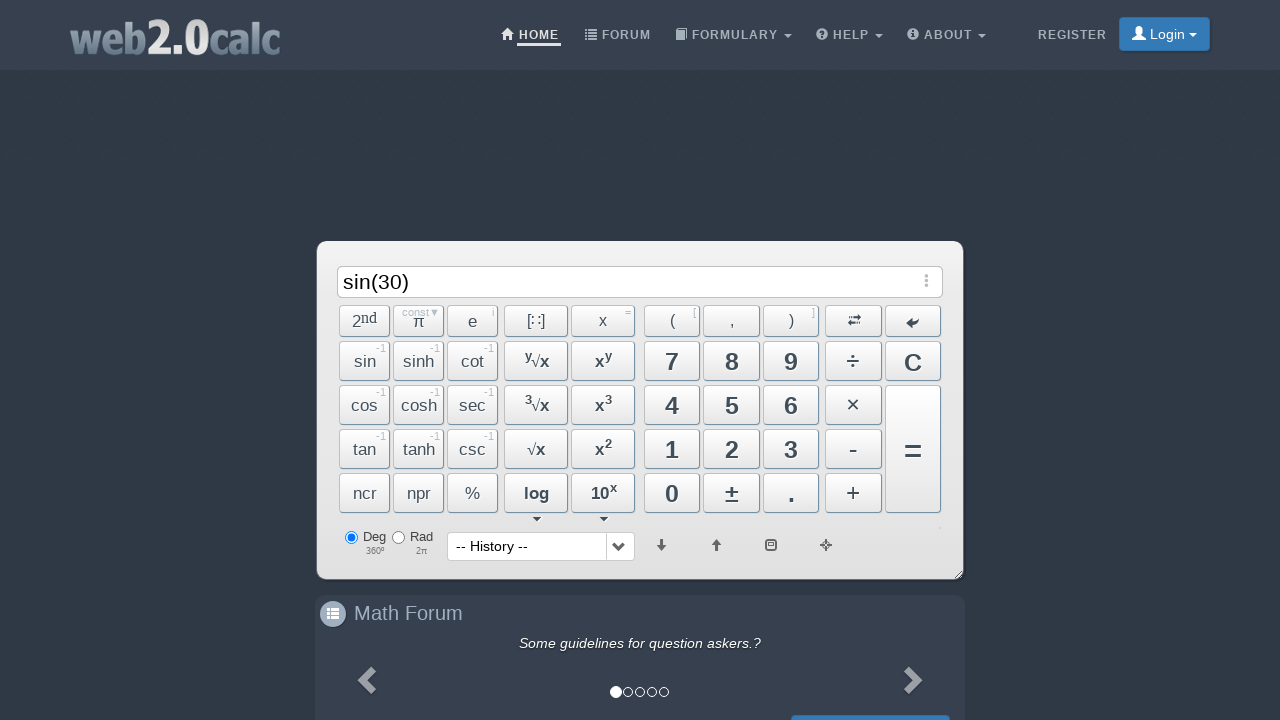

Clicked equals button to calculate sine of 30 at (913, 449) on #BtnCalc
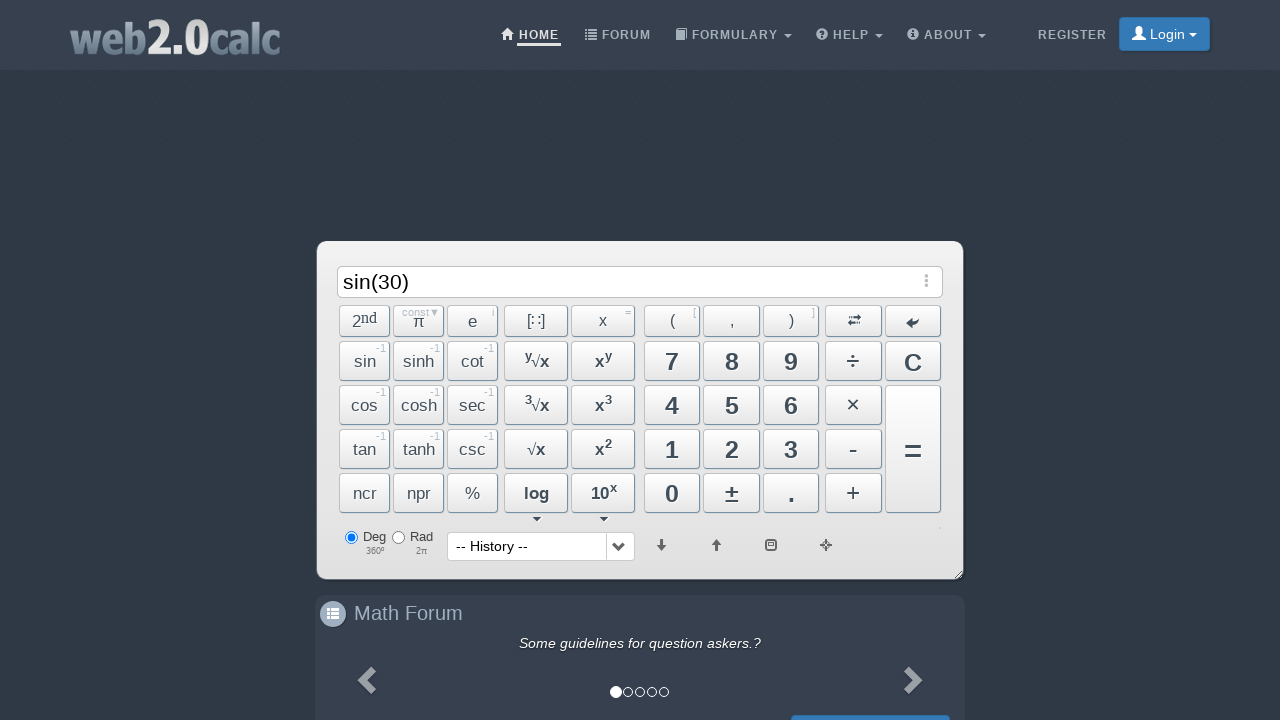

Waited for calculator result to be displayed
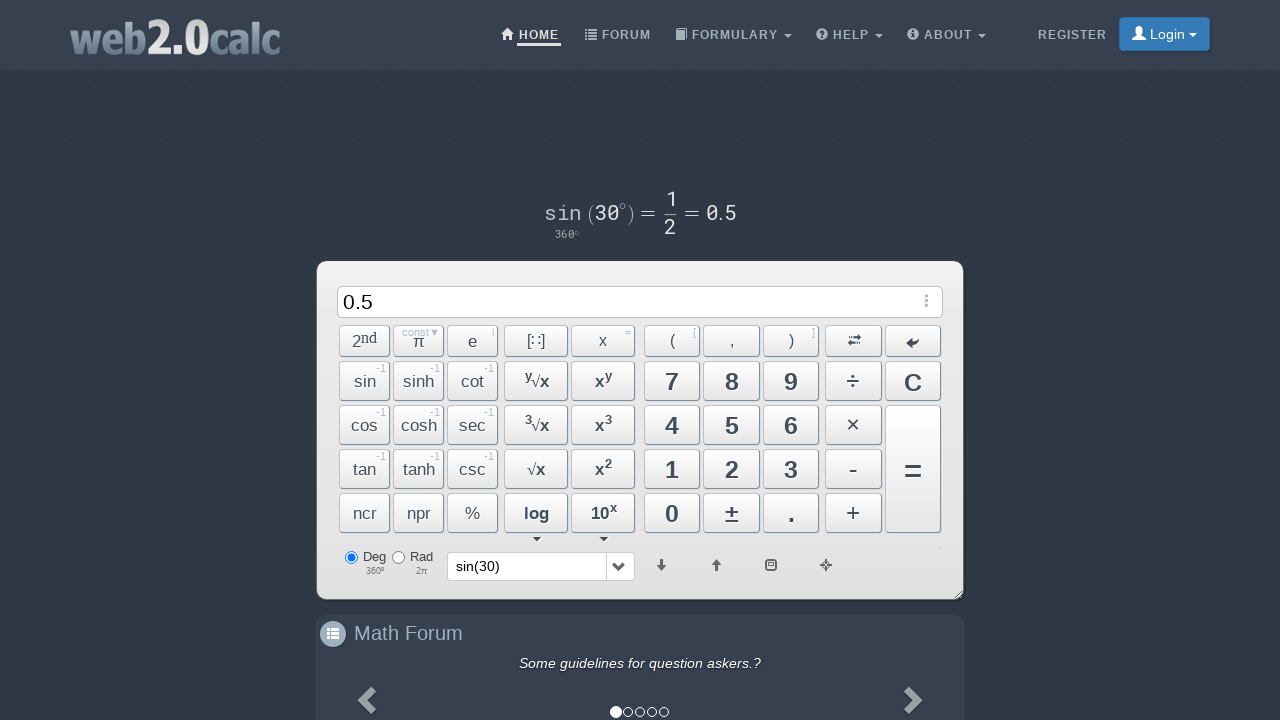

Retrieved calculator result: 0.5
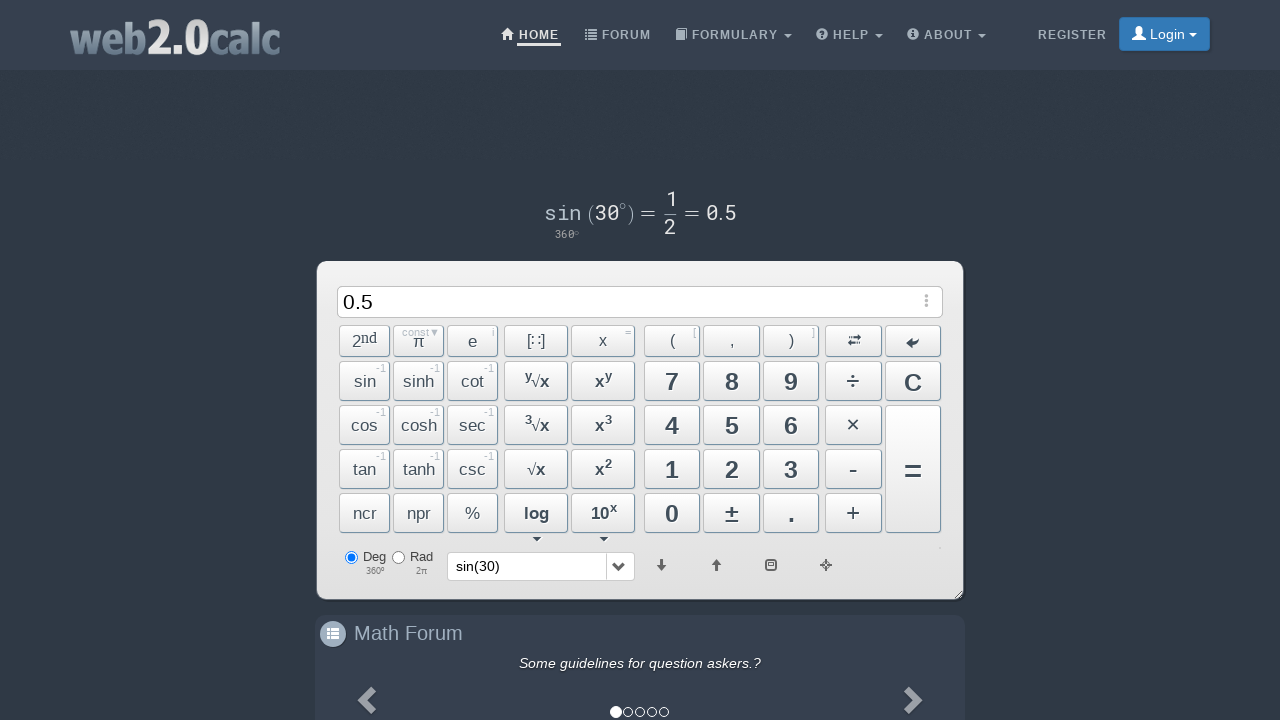

Verified that sine(30) equals 0.5
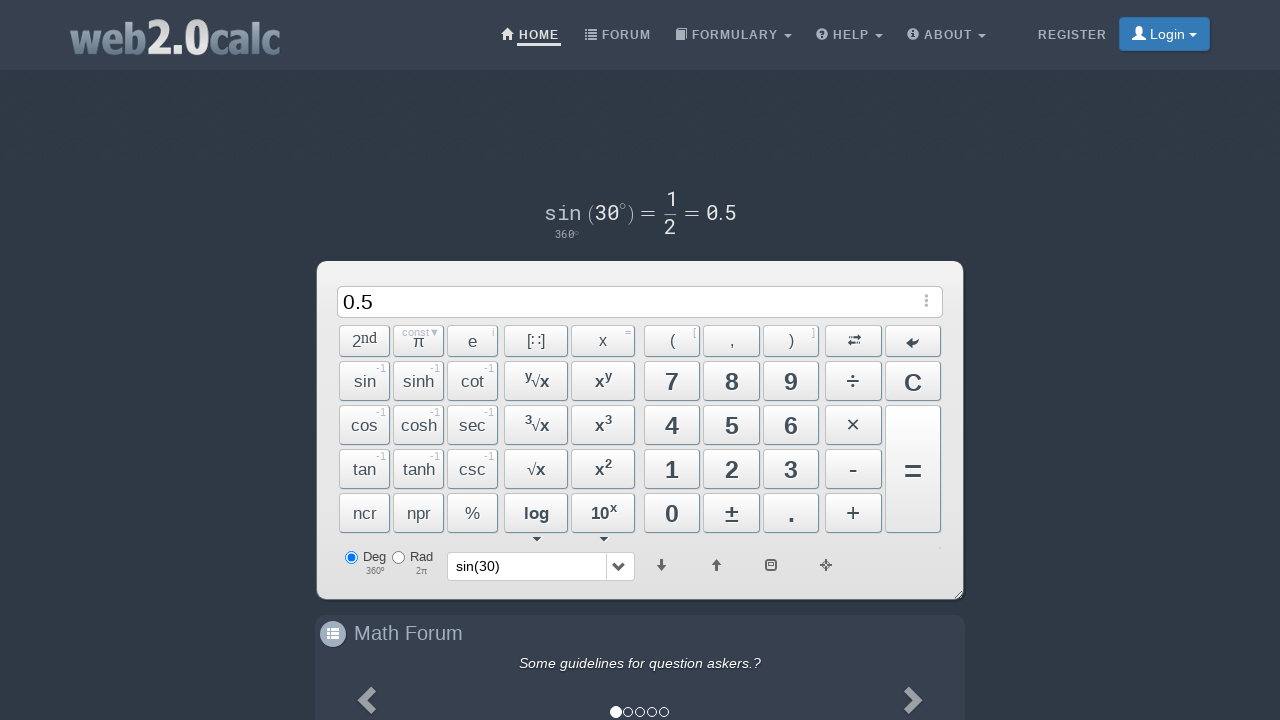

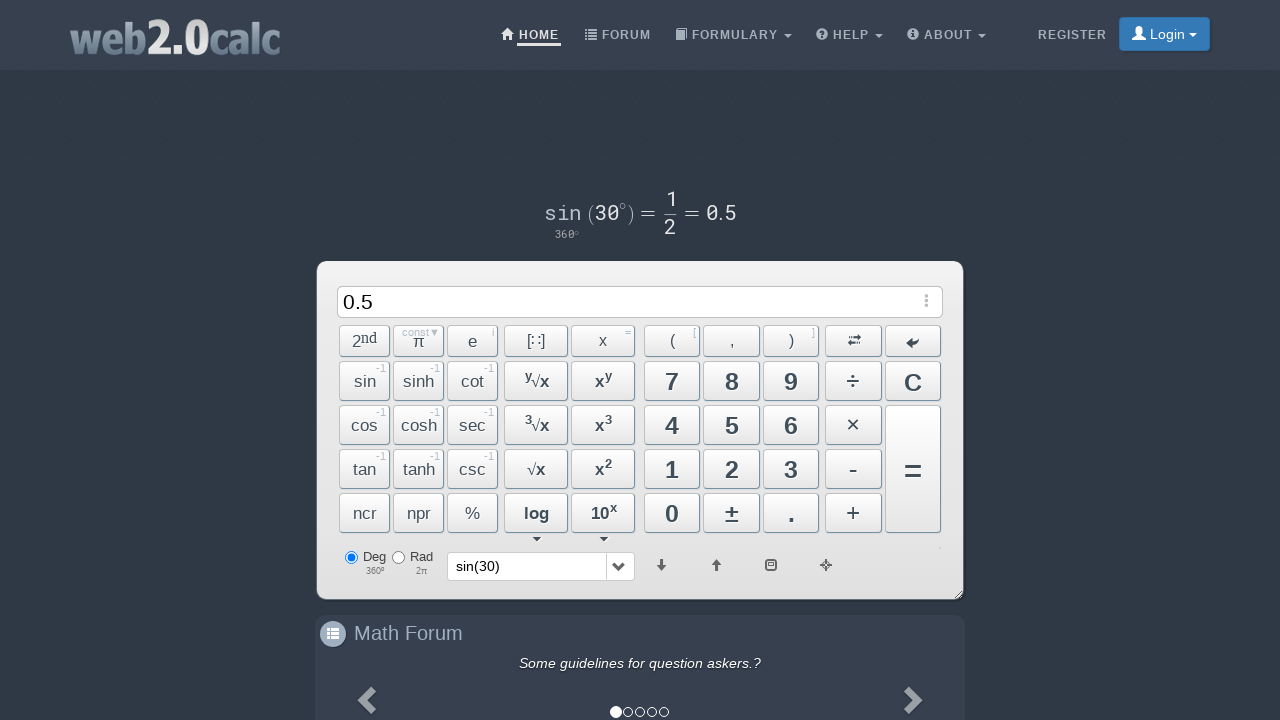